Tests the complete purchase flow by clicking PlaceOrder, filling in customer details (name, country, city, credit card, month, year), clicking Purchase, and verifying the success message

Starting URL: https://www.demoblaze.com/cart.html

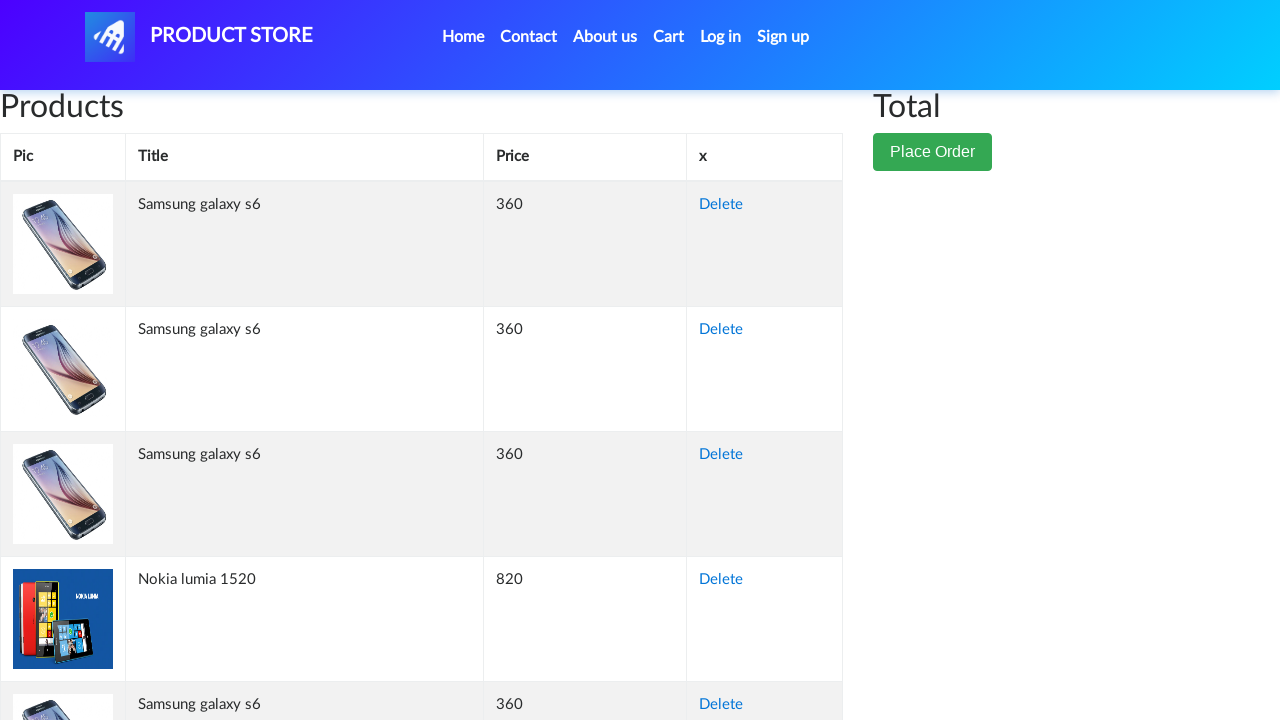

Clicked Place Order button at (933, 152) on xpath=//div[@id='page-wrapper']/div/div[2]/button
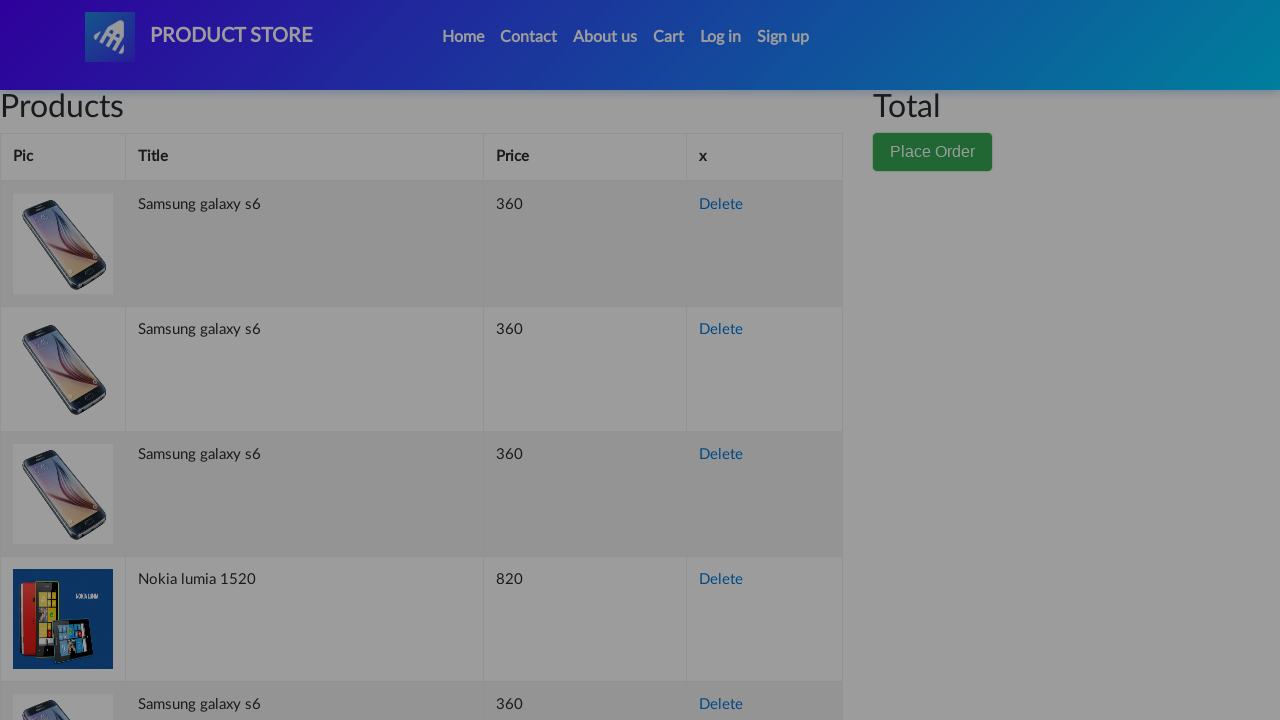

Order modal became visible
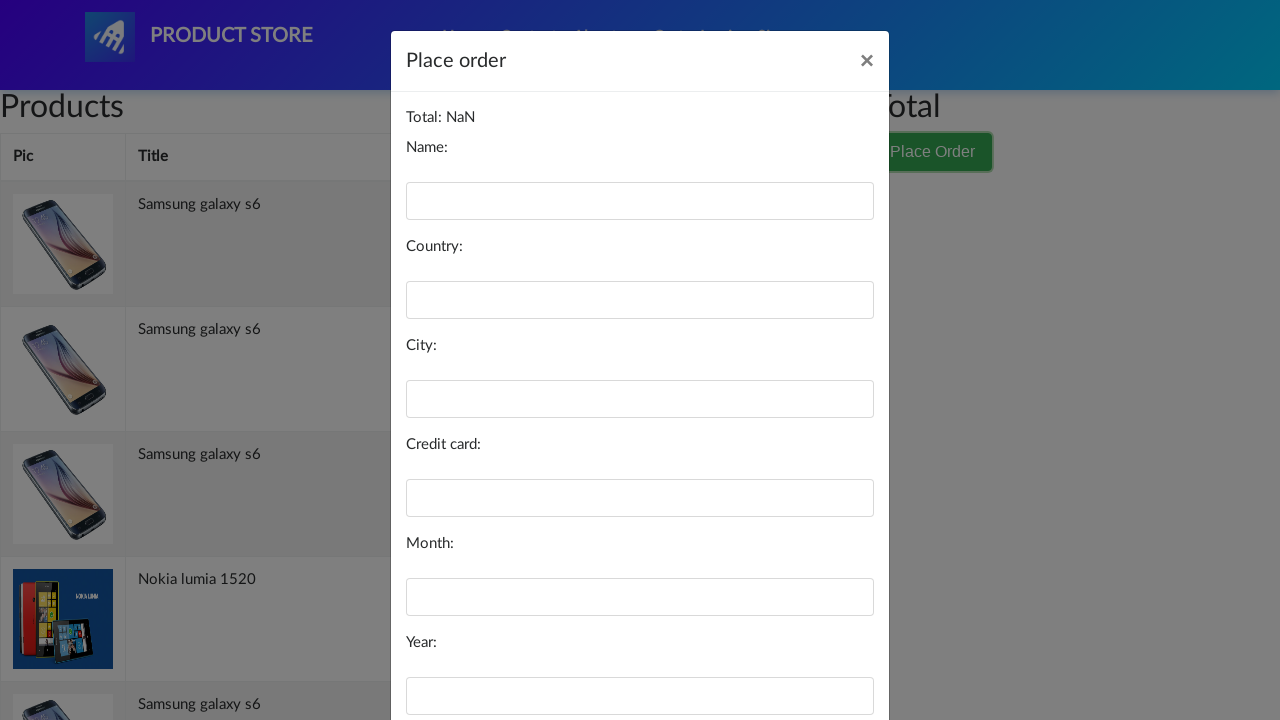

Filled customer name field with 'John Anderson' on #name
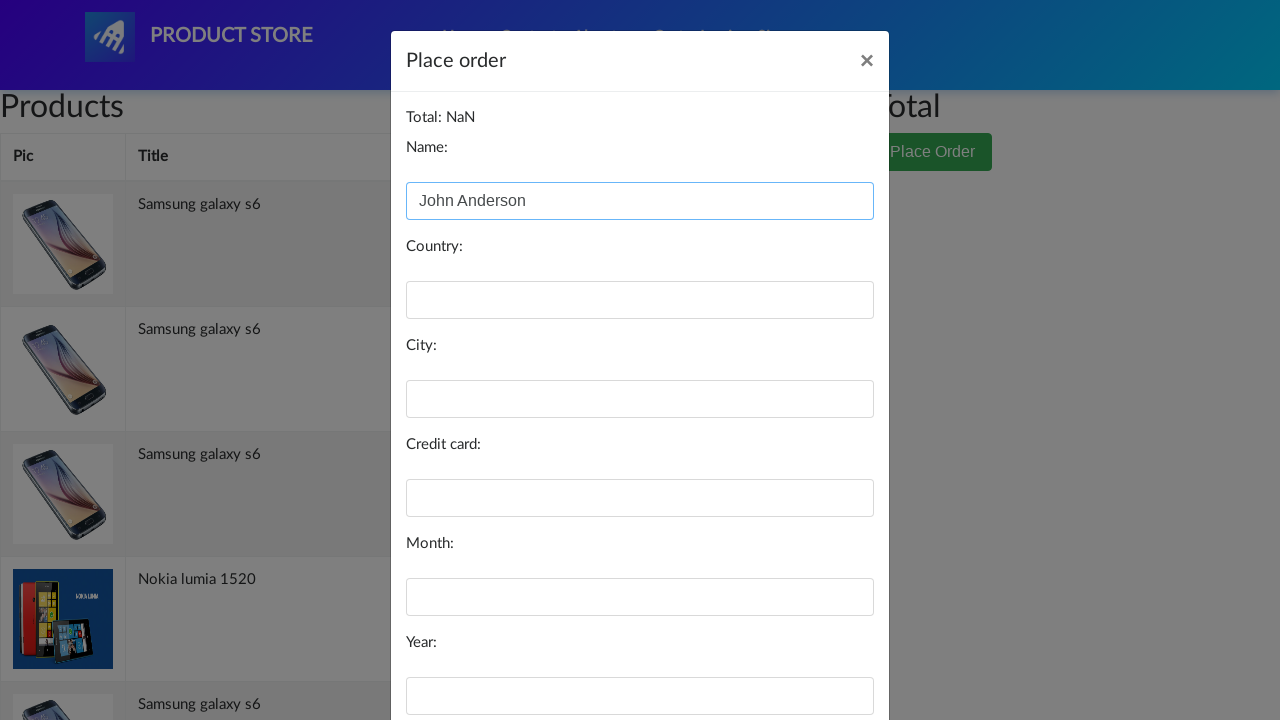

Filled country field with 'United States' on #country
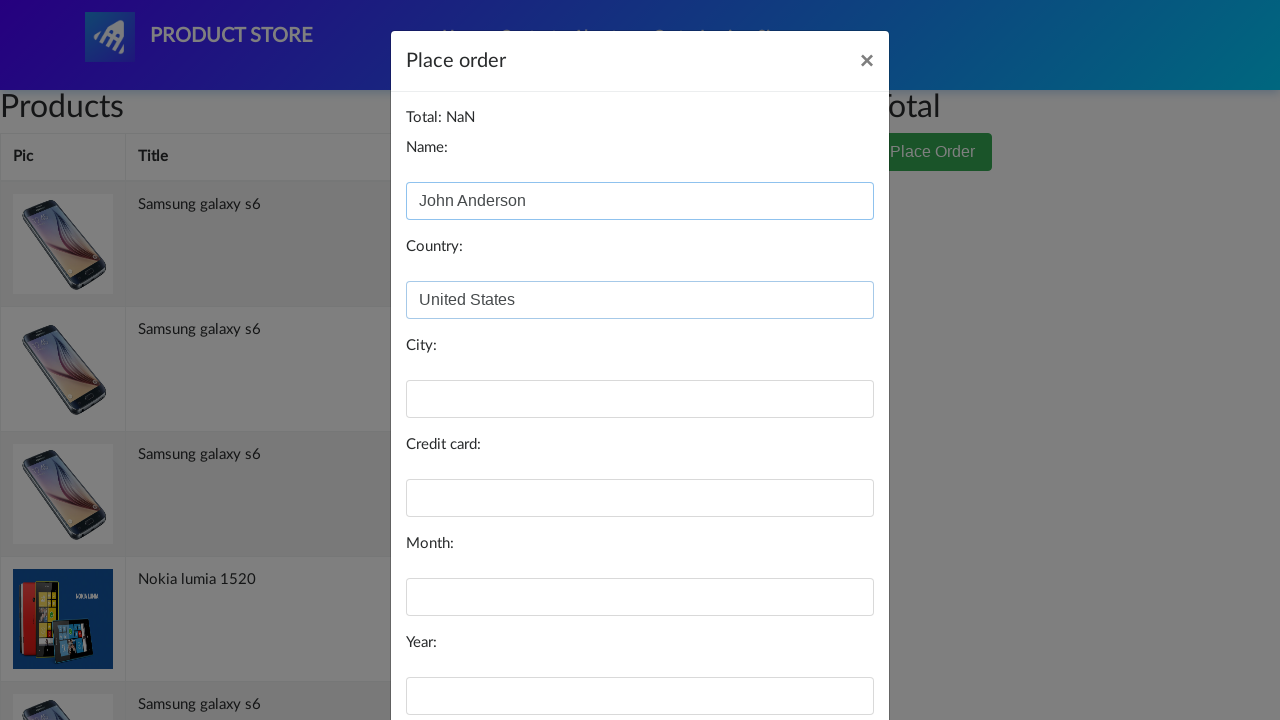

Filled city field with 'New York' on #city
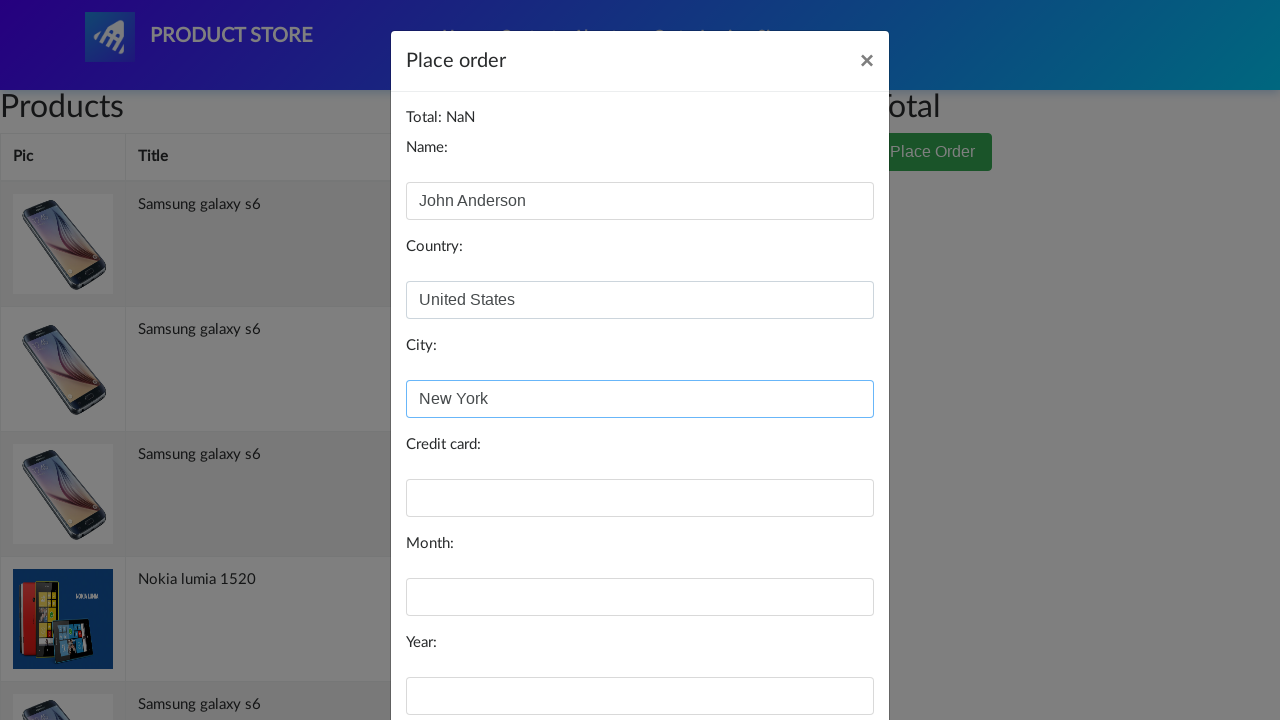

Filled credit card field with card number on #card
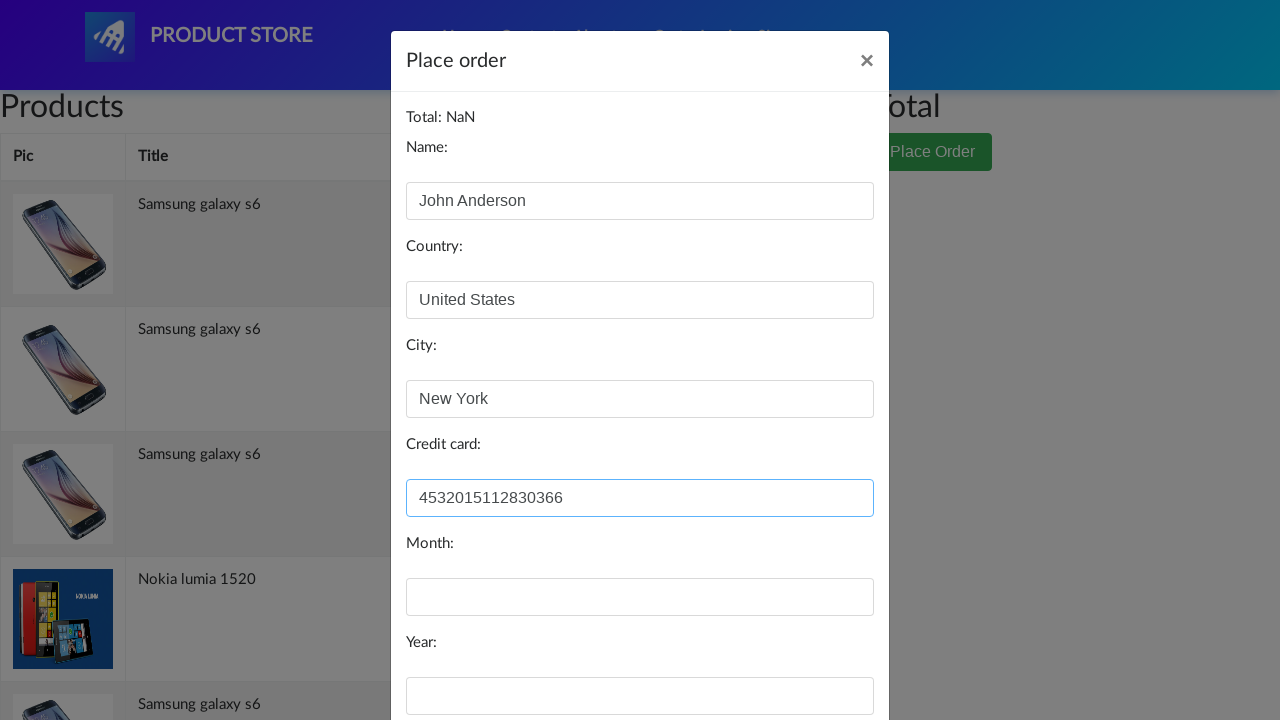

Filled month field with '08' on #month
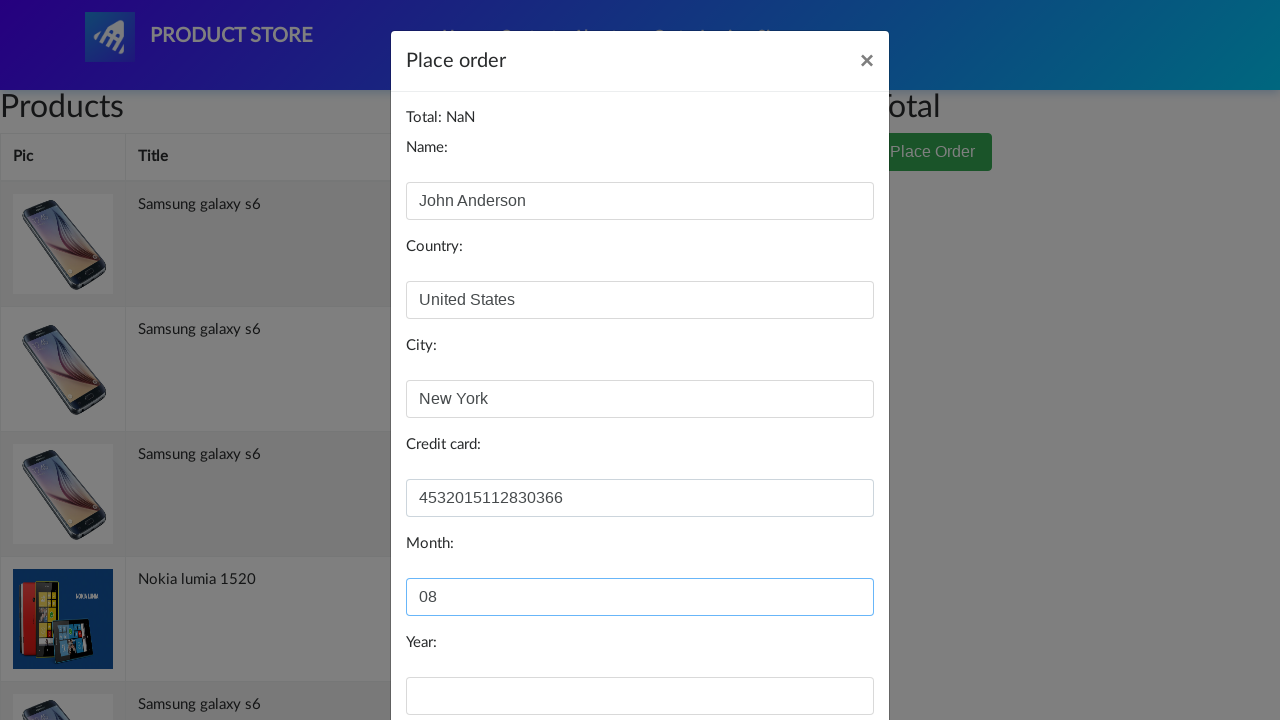

Filled year field with '2025' on #year
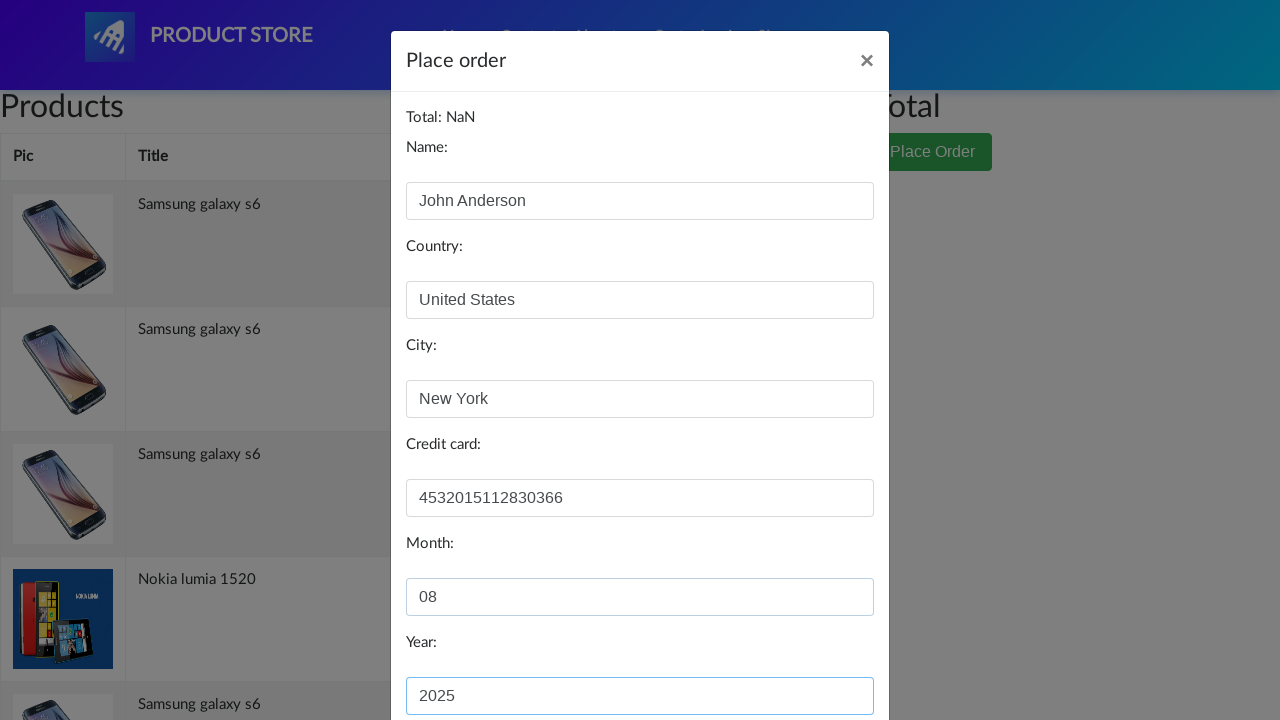

Clicked Purchase button at (823, 655) on xpath=//div[@id='orderModal']/div/div/div[3]/button[2]
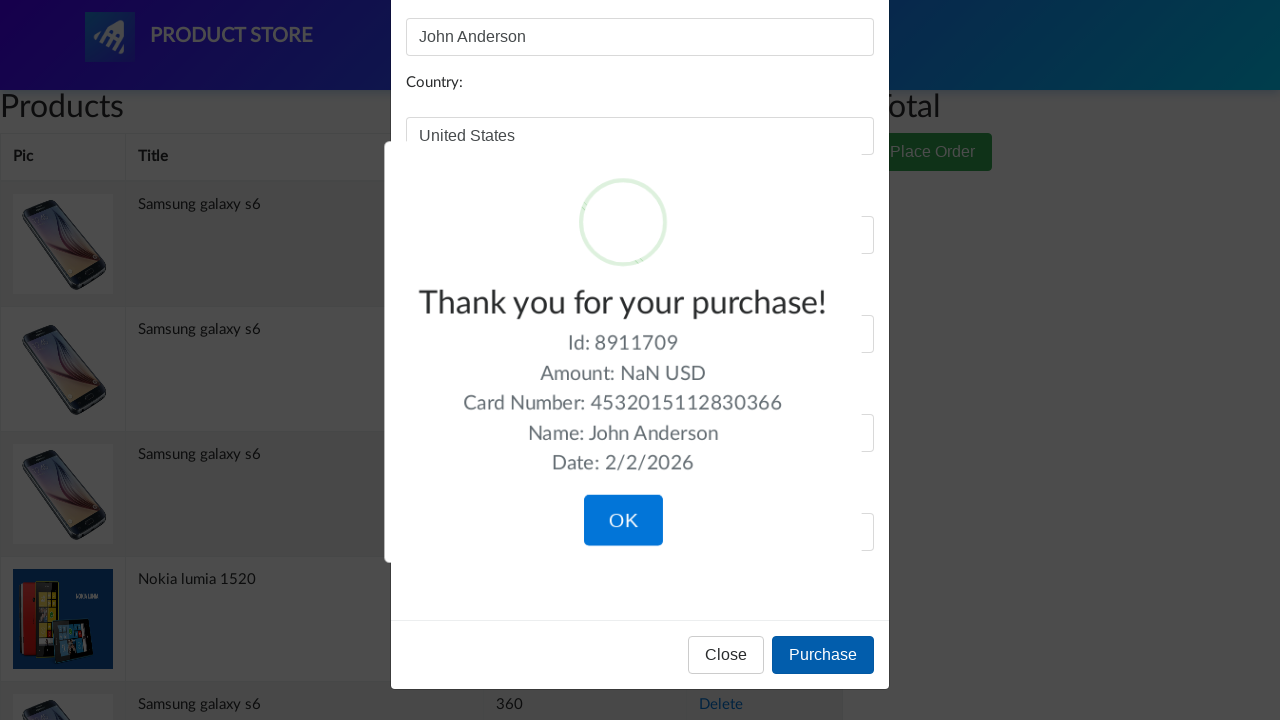

Success alert modal became visible
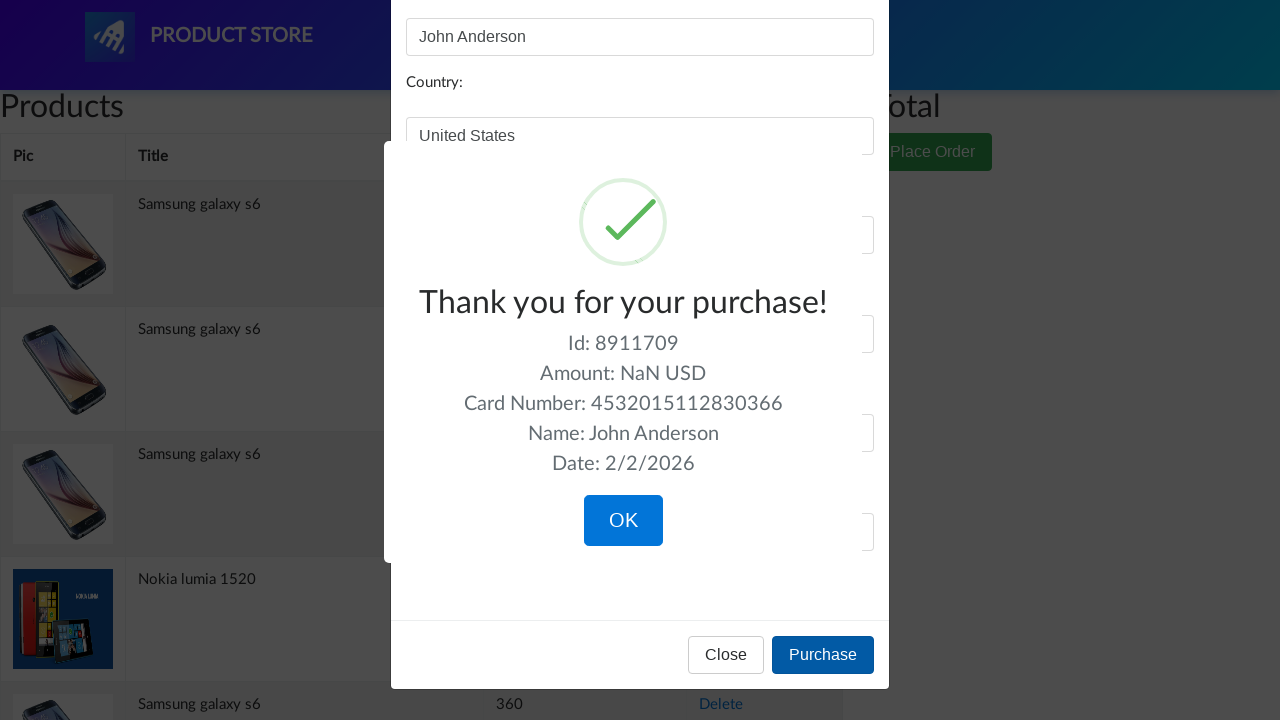

Retrieved success message text
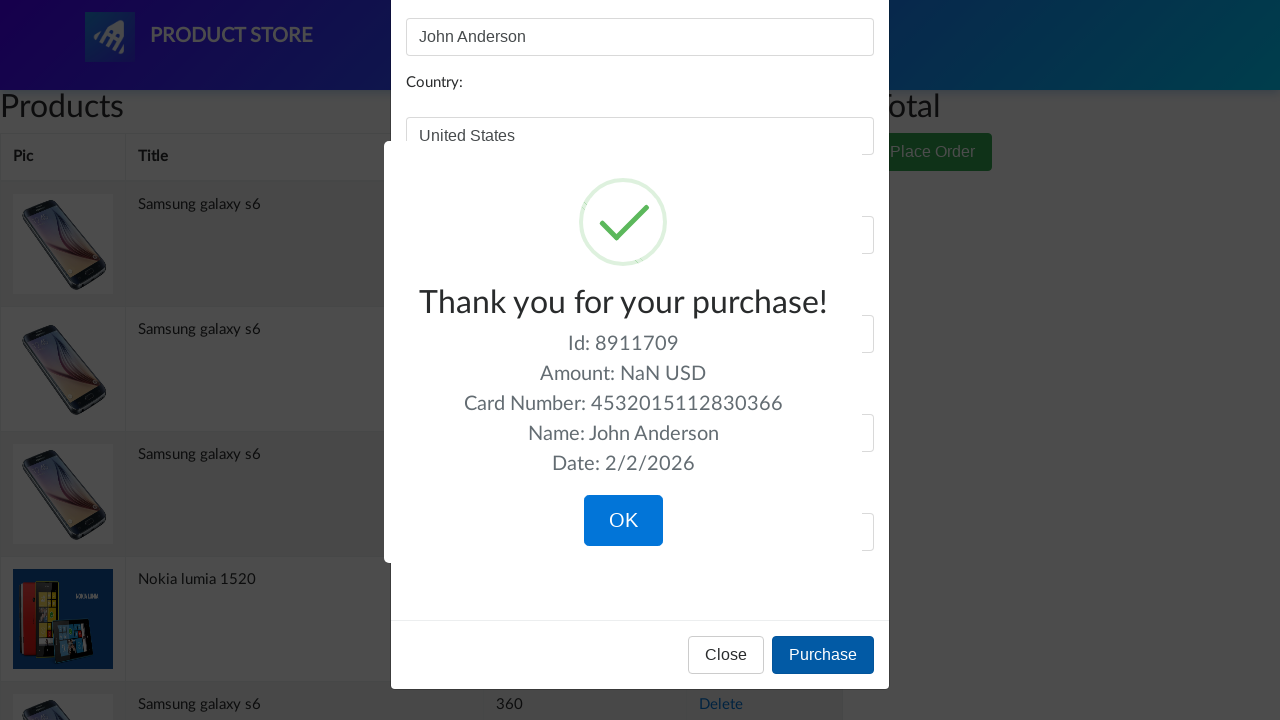

Verified success message equals 'Thank you for your purchase!'
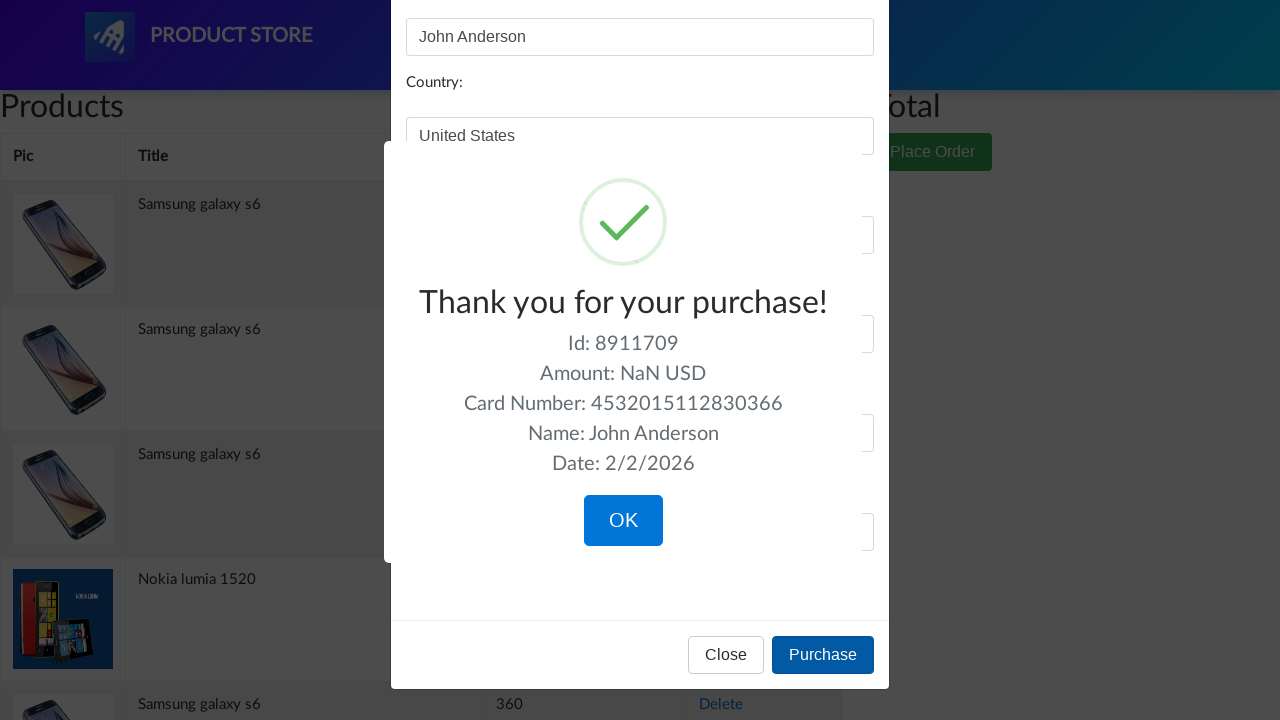

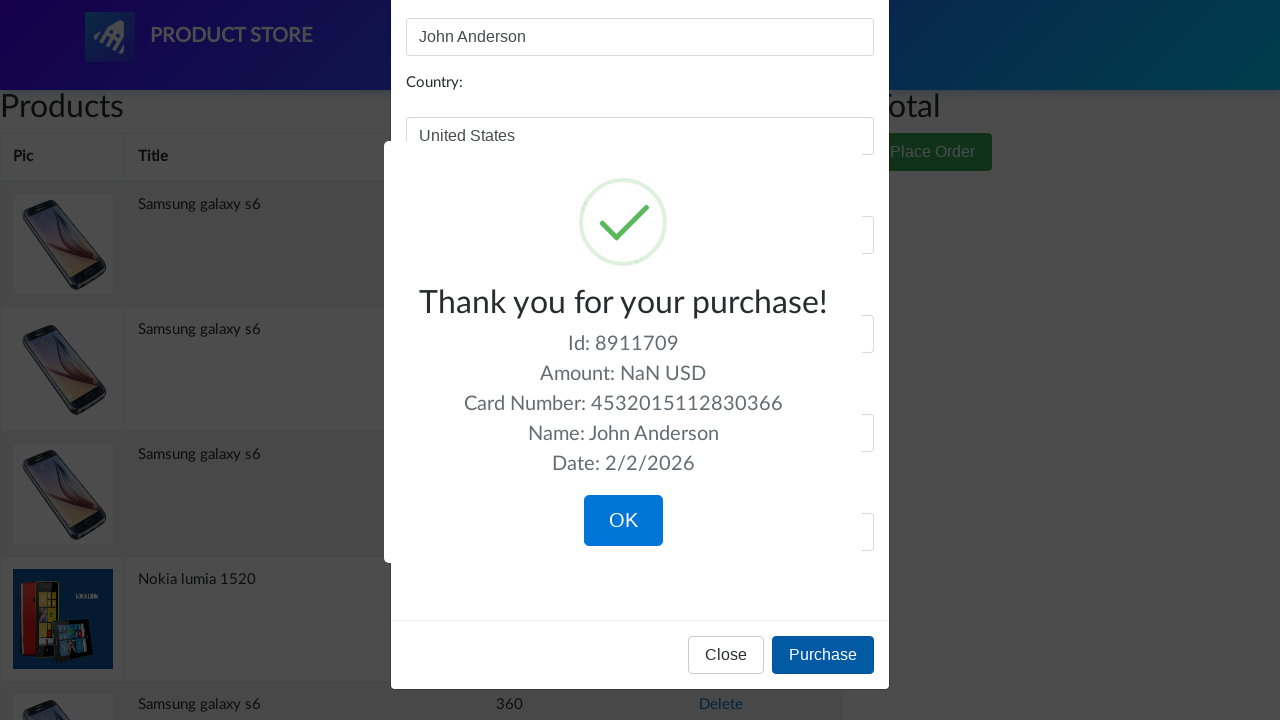